Navigates to the Maruti Suzuki website homepage

Starting URL: https://www.marutisuzuki.com/

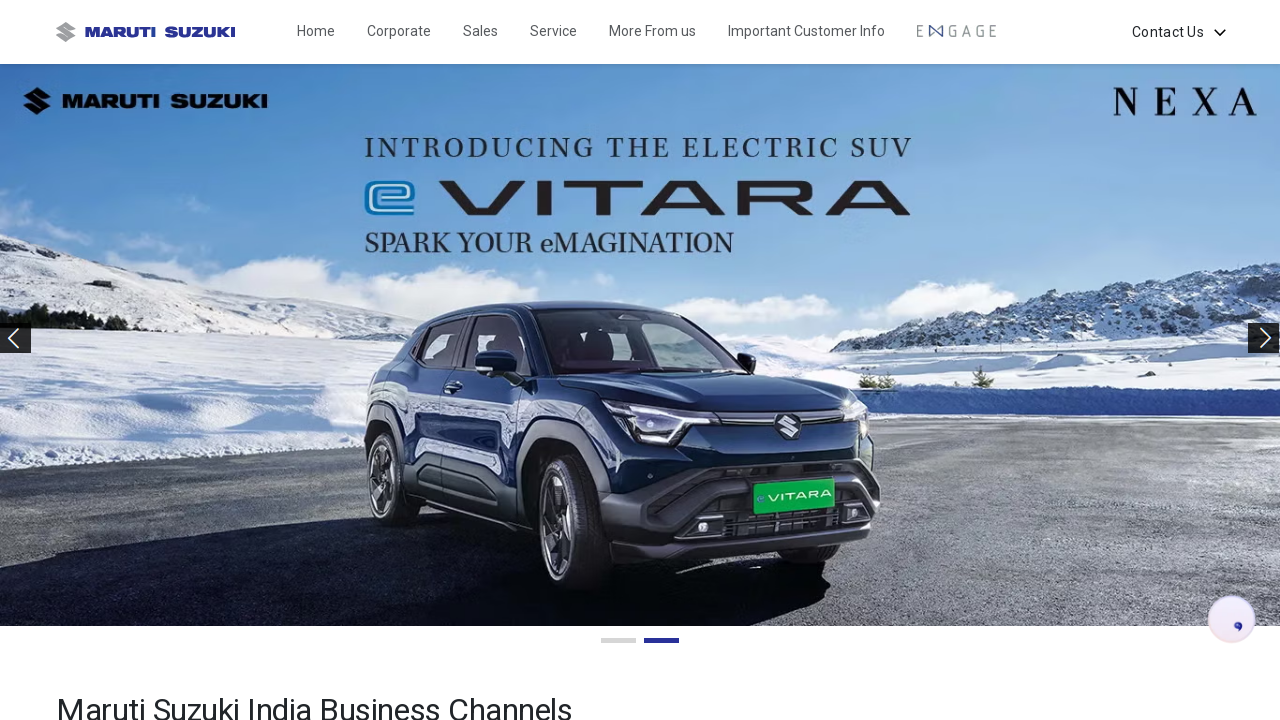

Navigated to Maruti Suzuki homepage
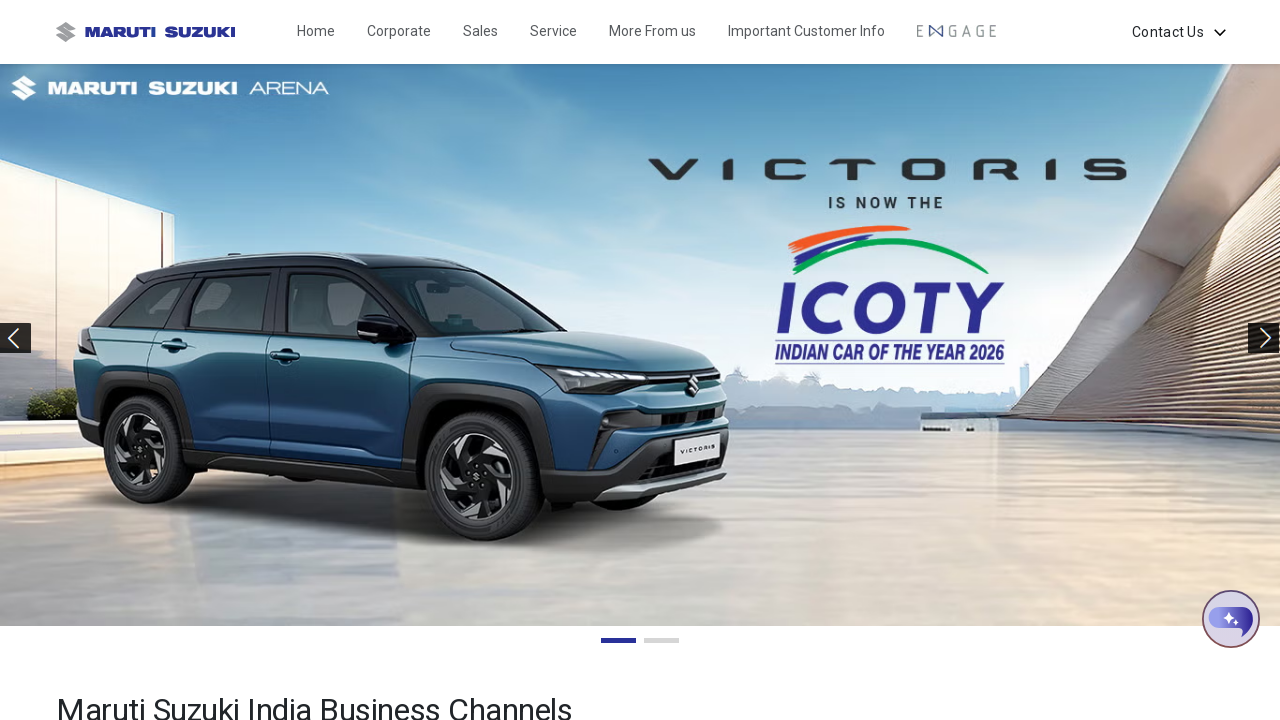

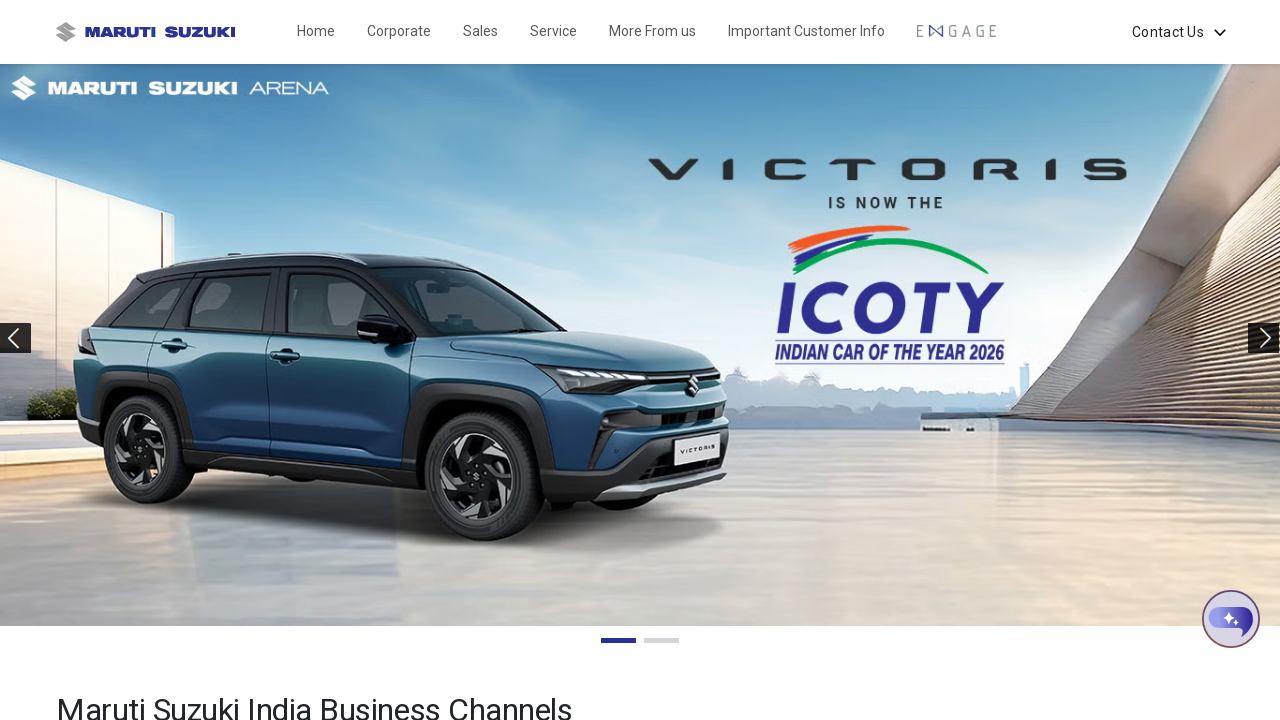